Tests scrolling functionality on BigBasket website including scrolling down to the end, scrolling back up, scrolling to a specific element (Yakult link), clicking it, and refreshing the page

Starting URL: https://www.bigbasket.com/

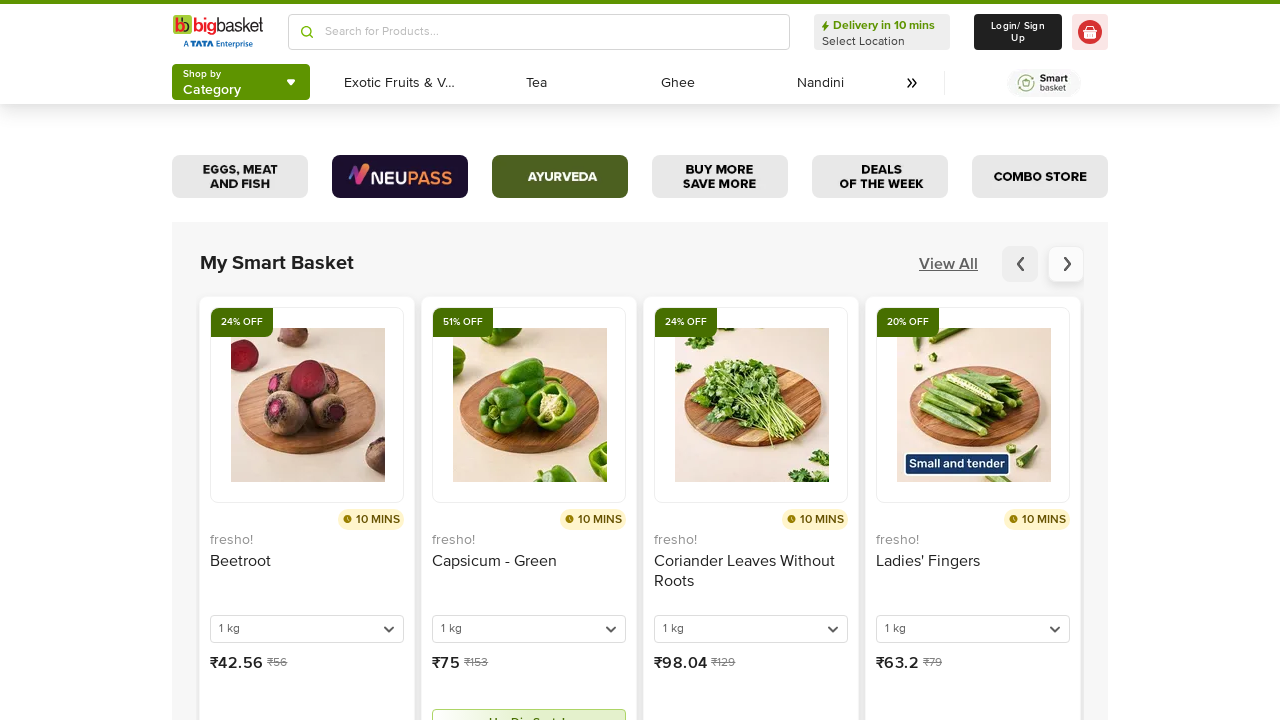

Scrolled down to the end of the page using Ctrl+End
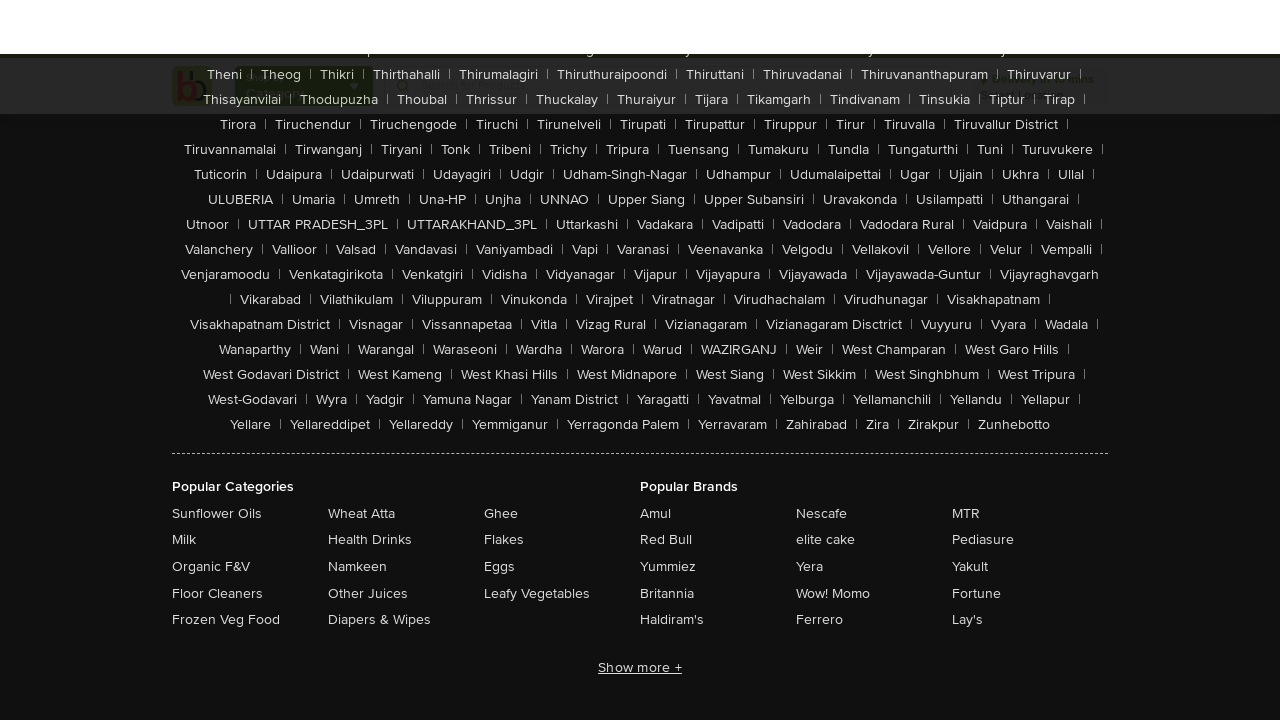

Waited 1 second for scroll to complete
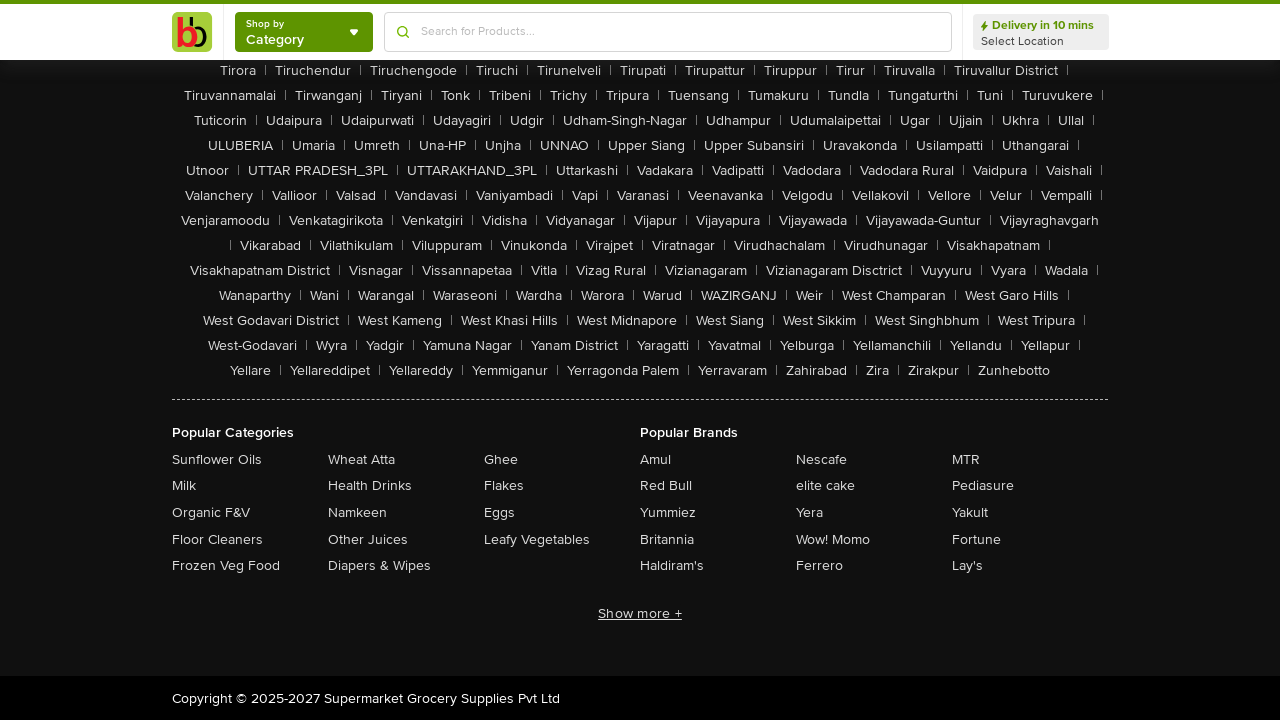

Scrolled back up to the top of the page using Ctrl+Home
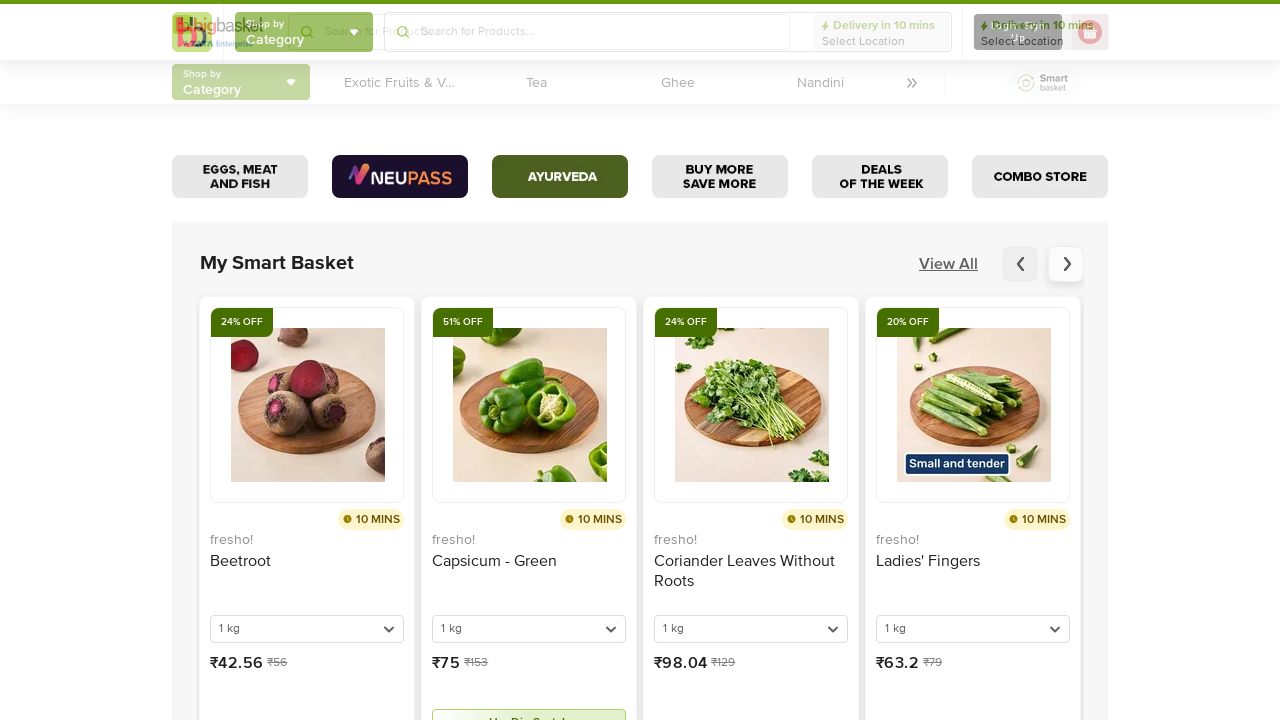

Waited 1 second after scrolling to top
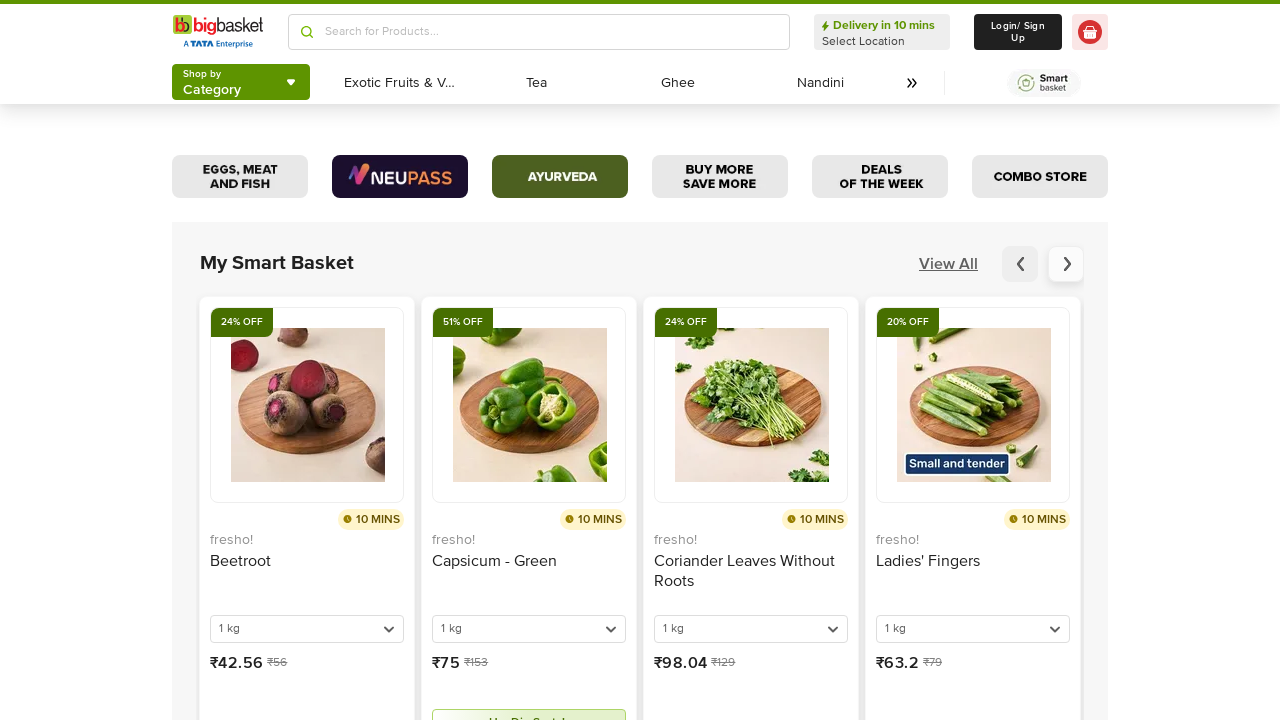

Scrolled down to the end of the page again using Ctrl+End
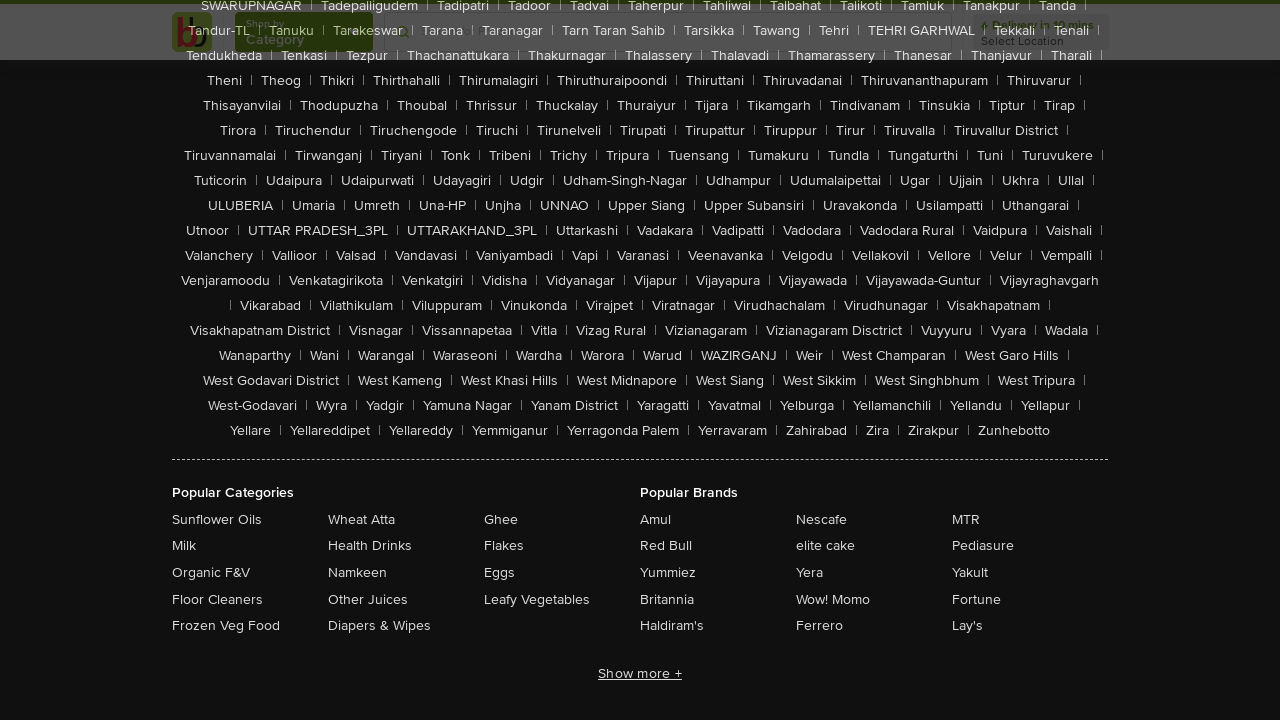

Located Yakult product link
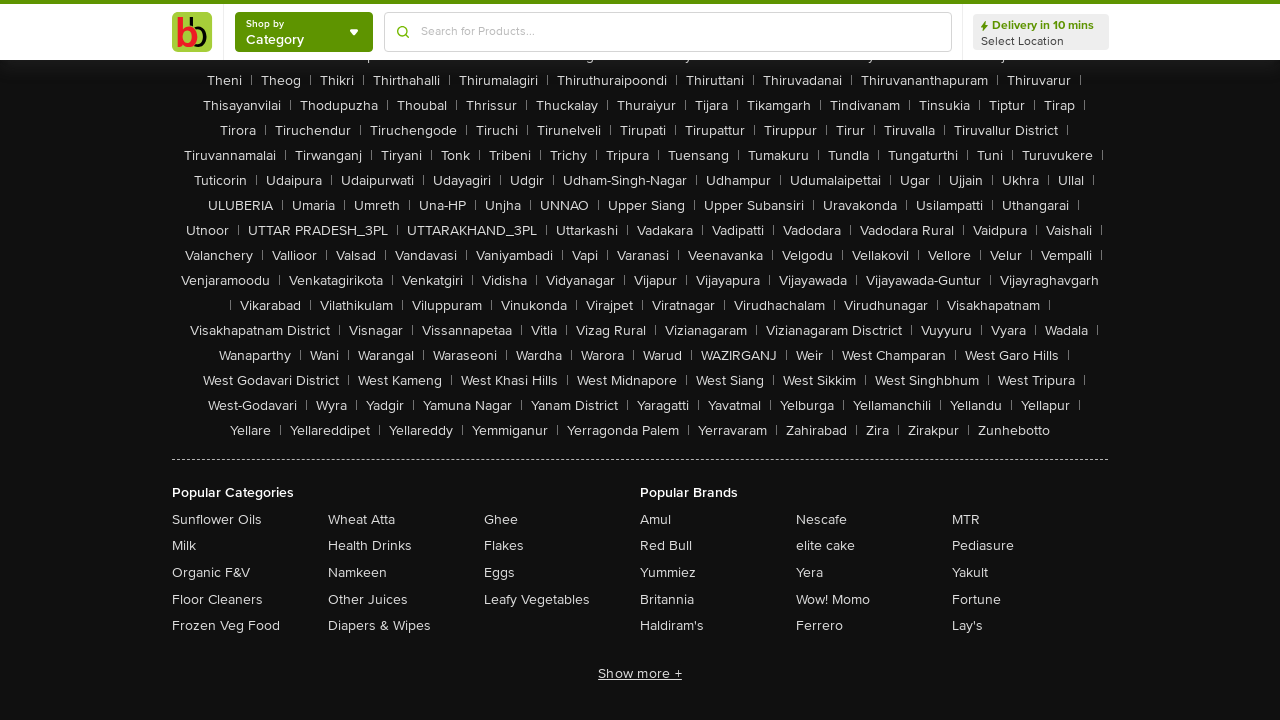

Scrolled Yakult link into view
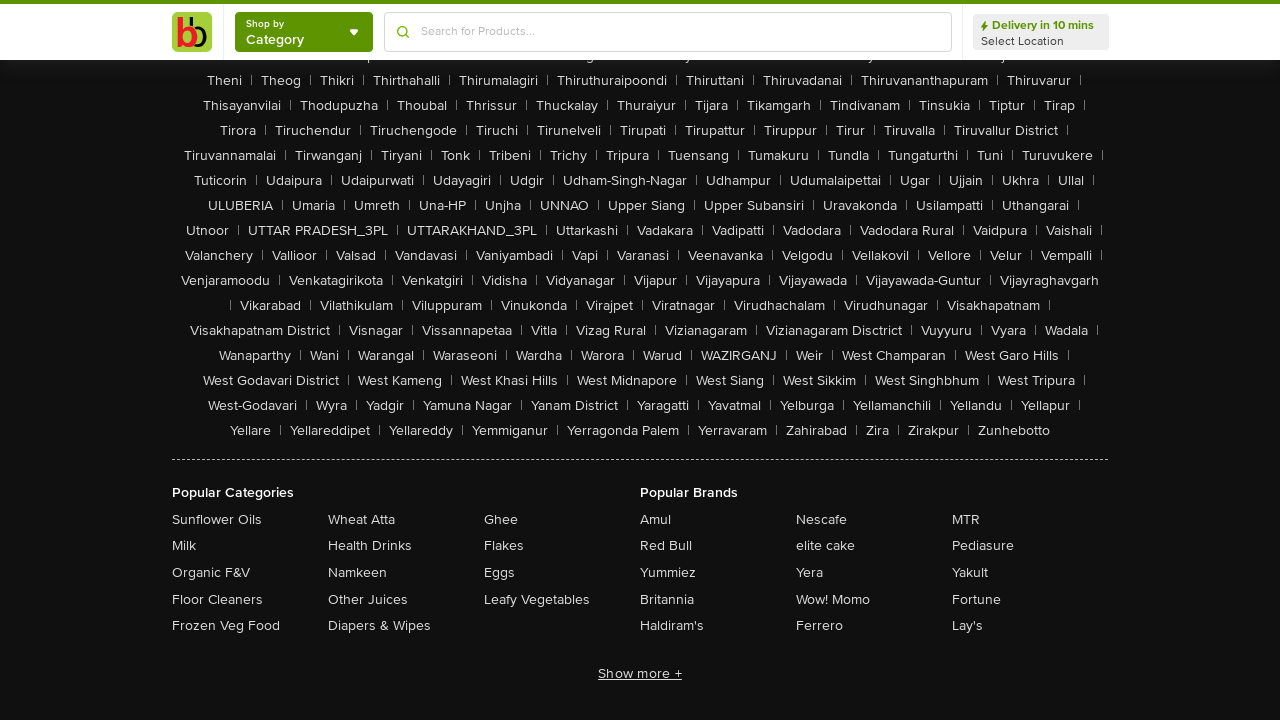

Clicked on Yakult product link at (970, 572) on internal:text="Yakult"s
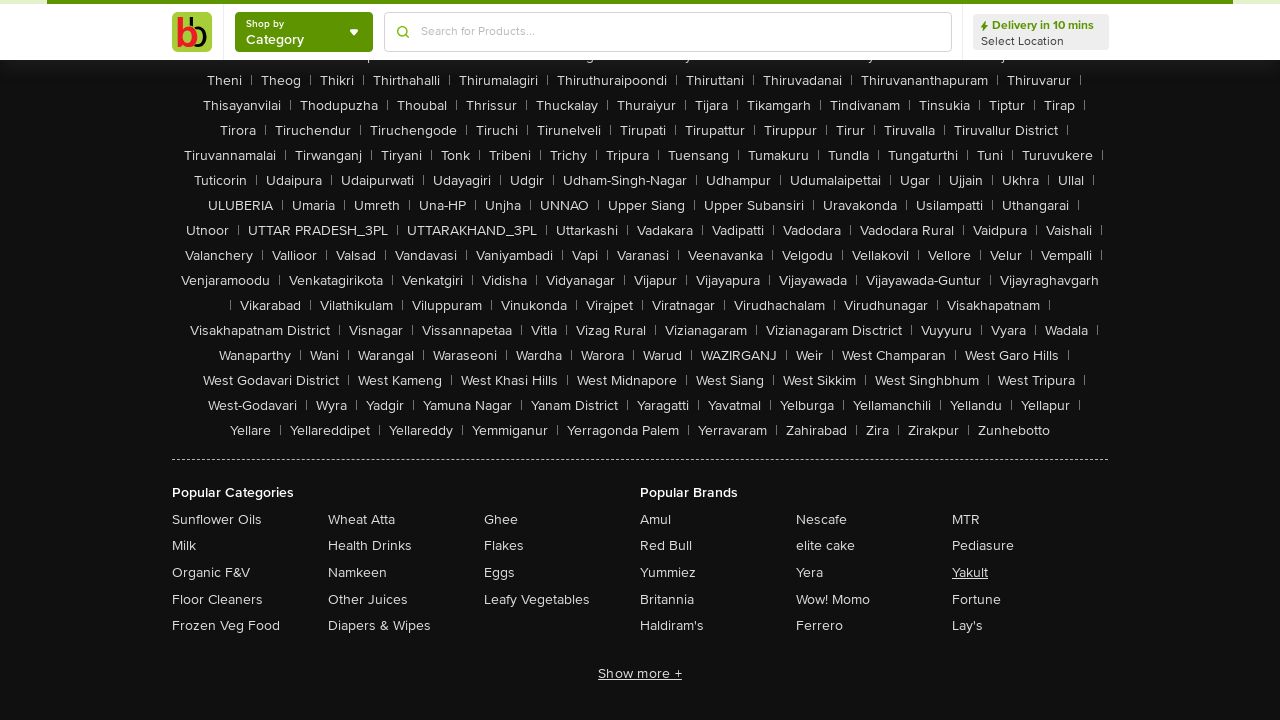

Waited 4 seconds for page navigation to complete
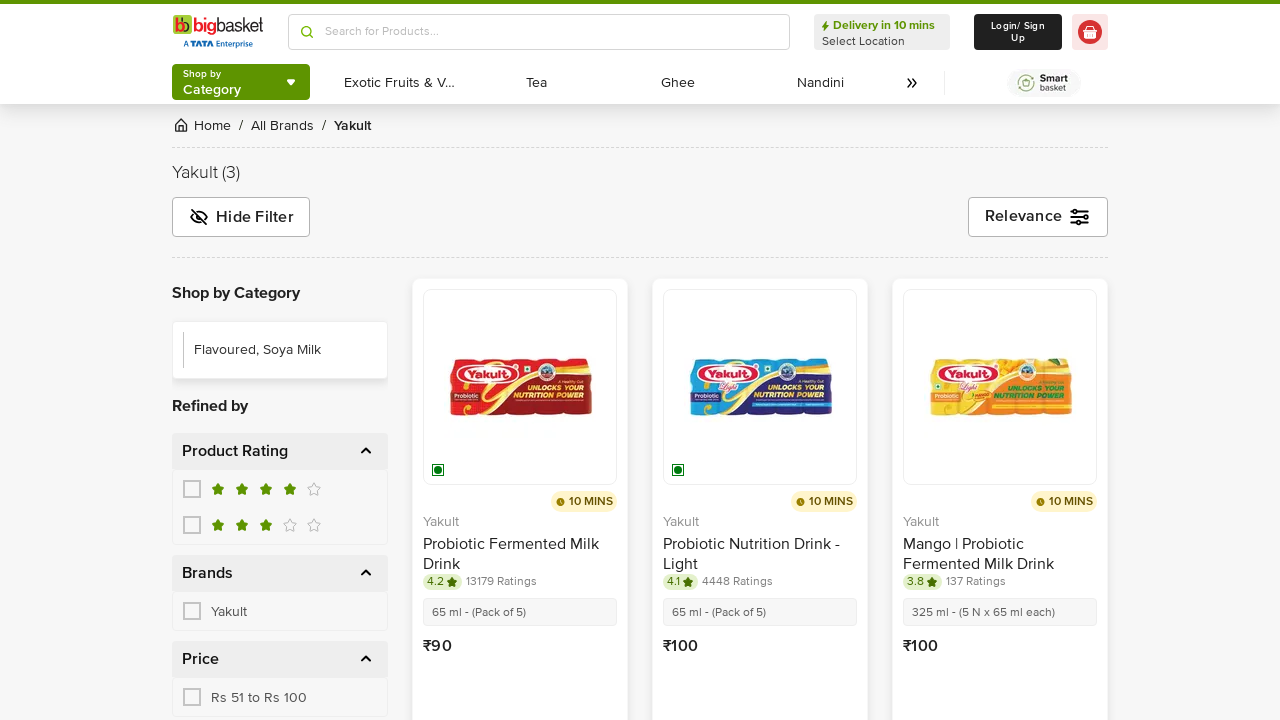

Refreshed the page
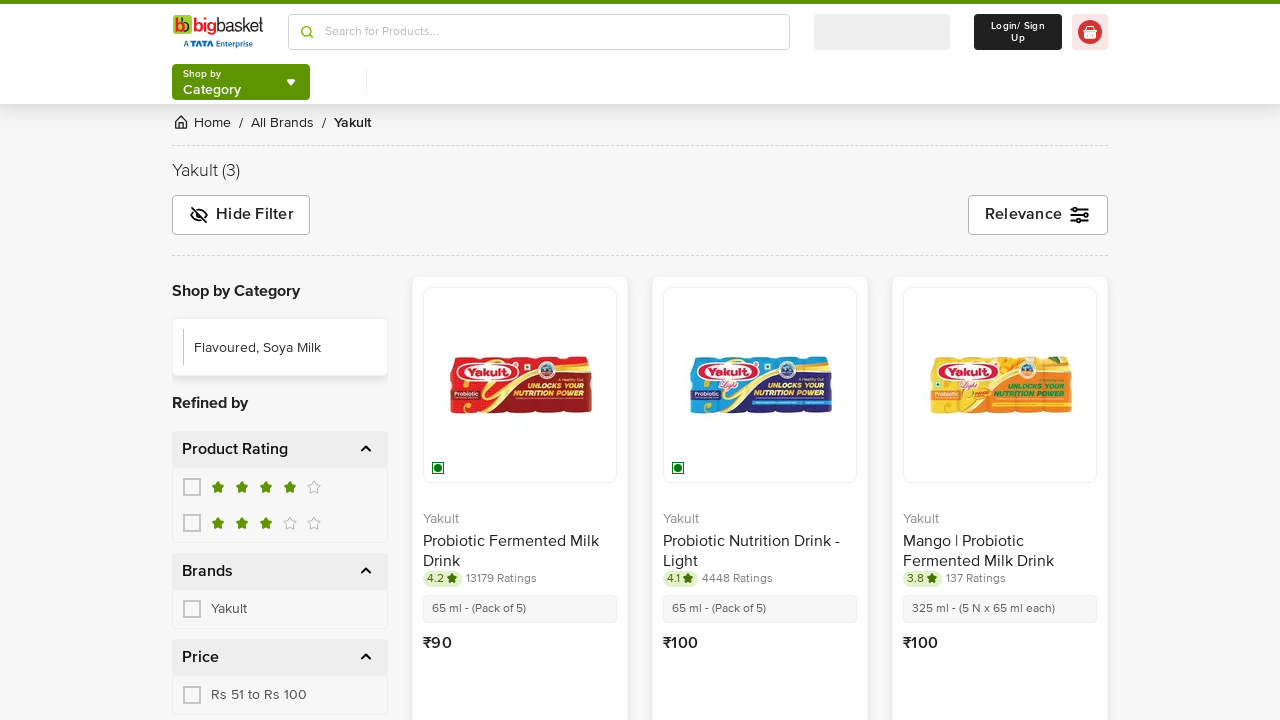

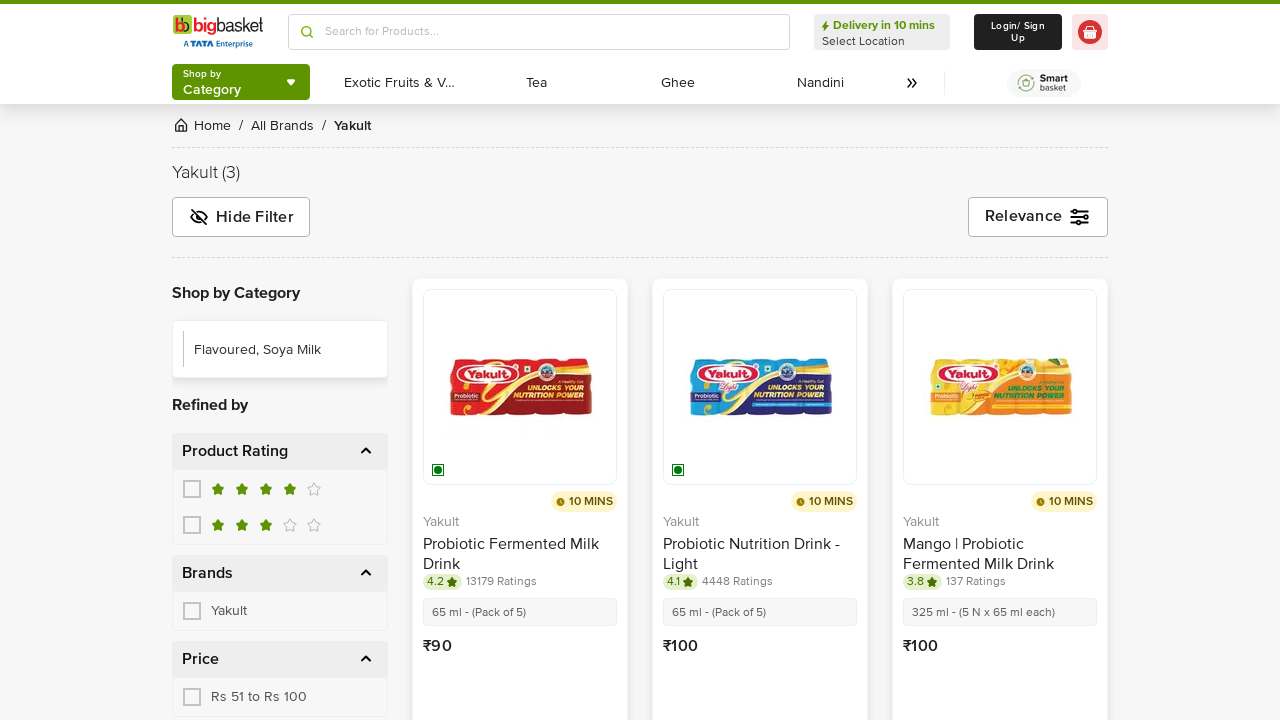